Tests YouTube search functionality by searching for a query, navigating back, and entering another search query

Starting URL: https://www.youtube.com

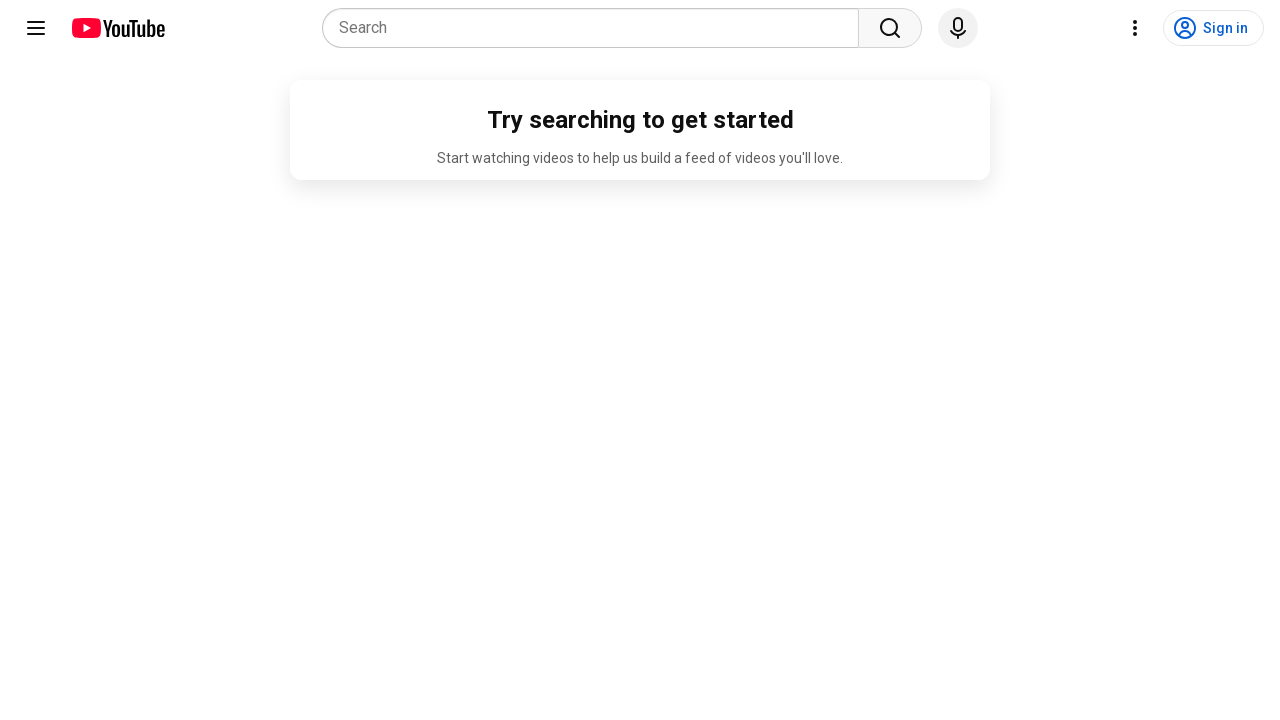

Filled search field with 'Python Tutorial' on input[name='search_query']
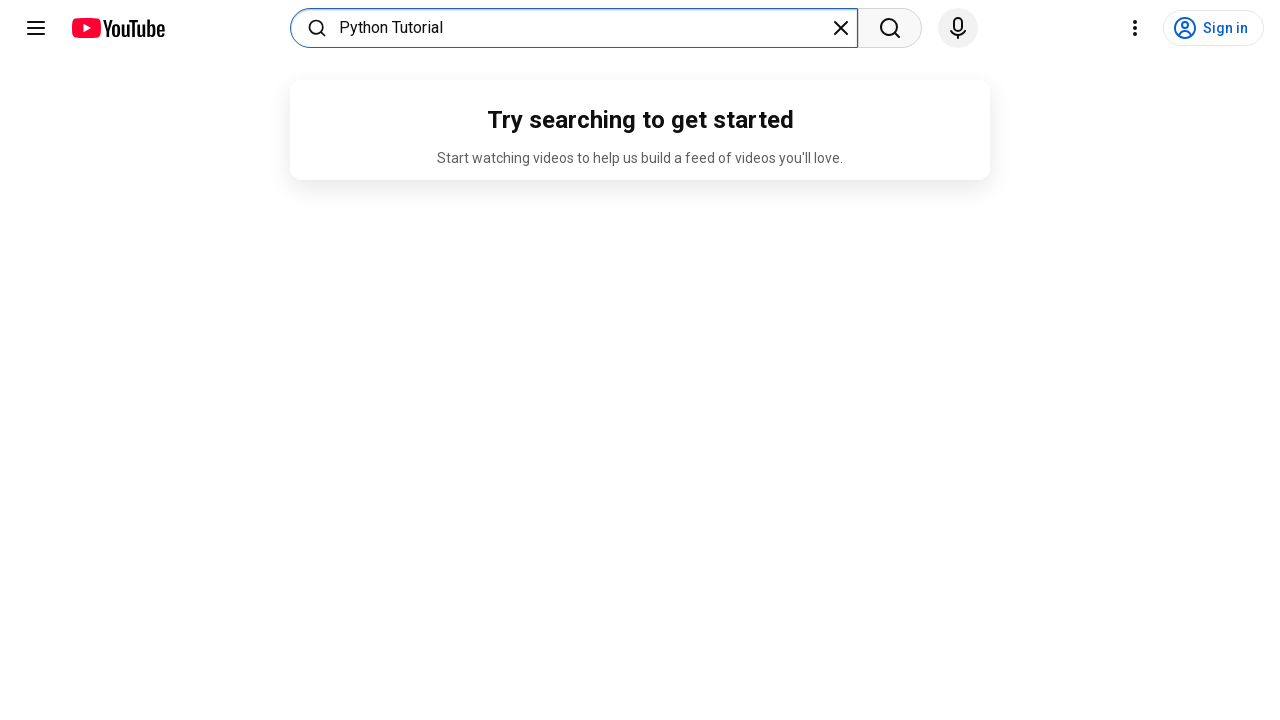

Pressed Enter to submit search query on input[name='search_query']
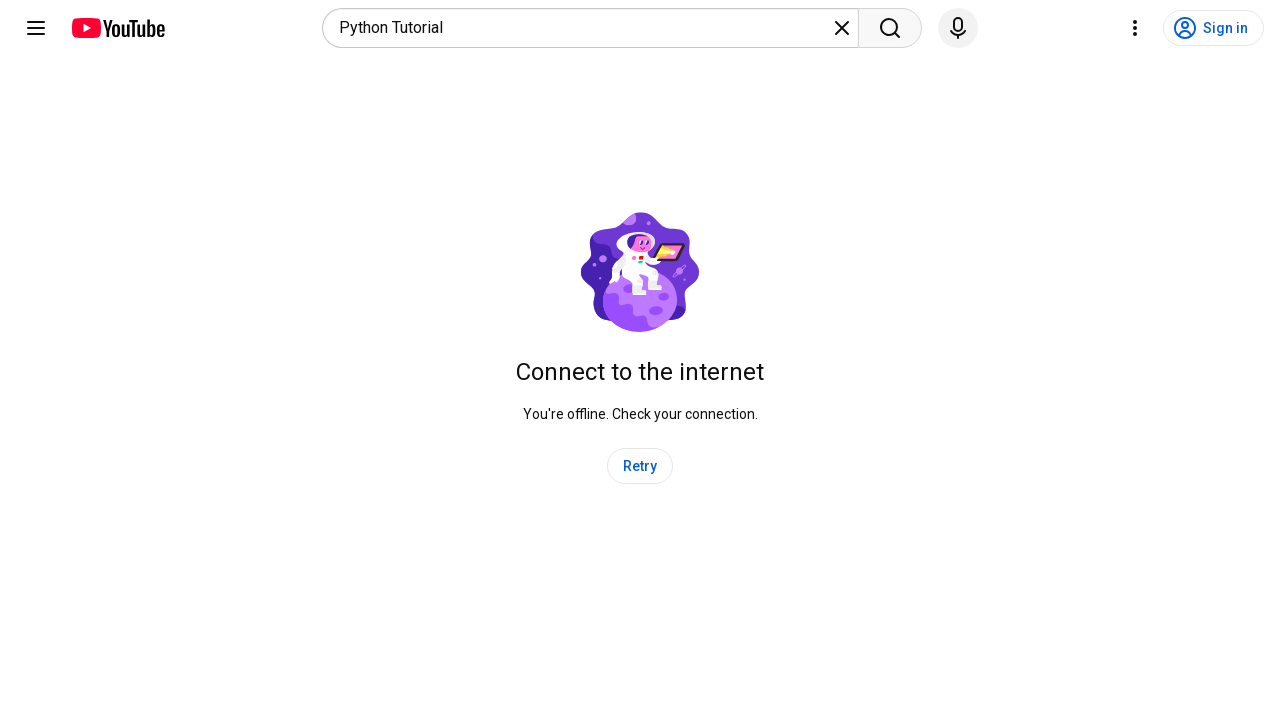

Search results loaded successfully
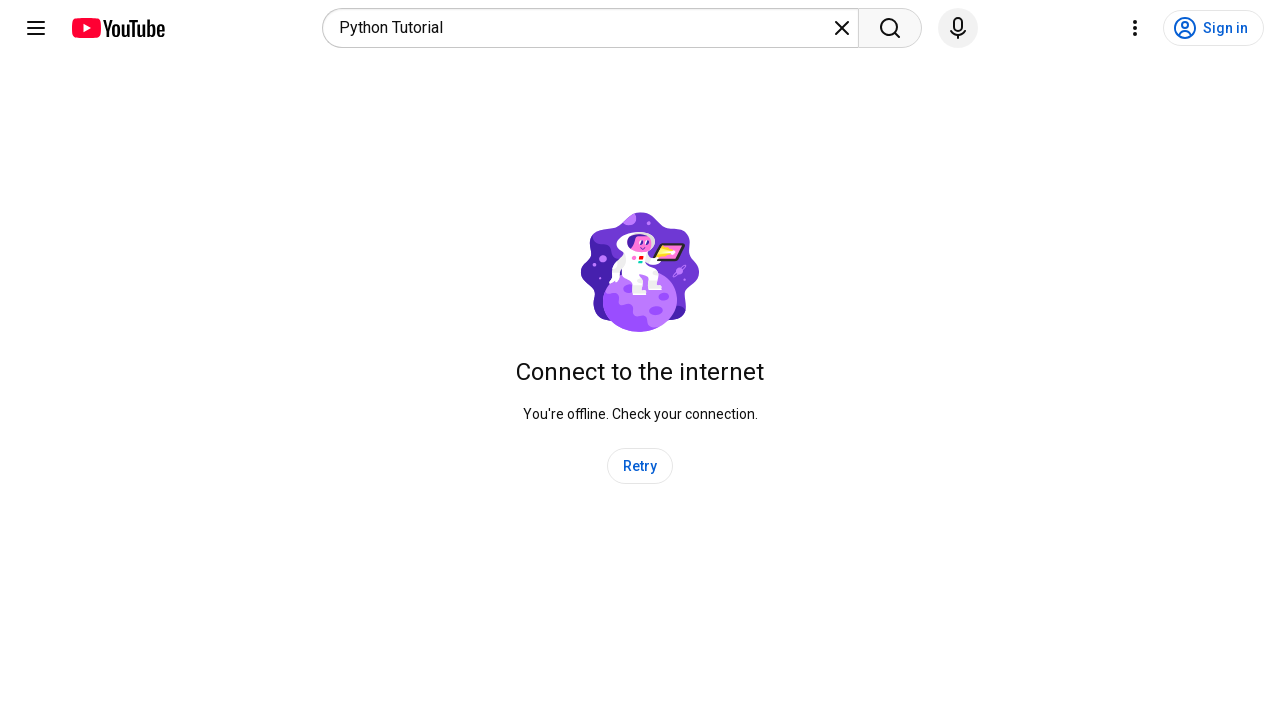

Navigated back to homepage
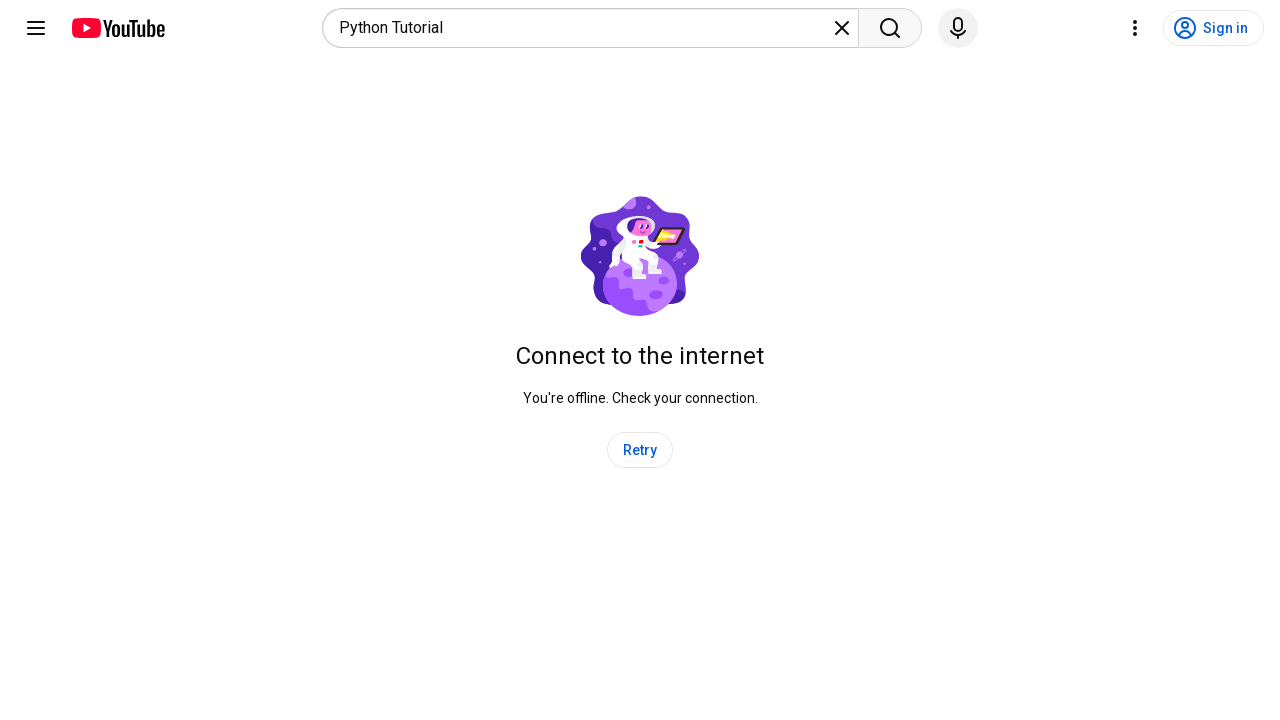

Homepage loaded successfully
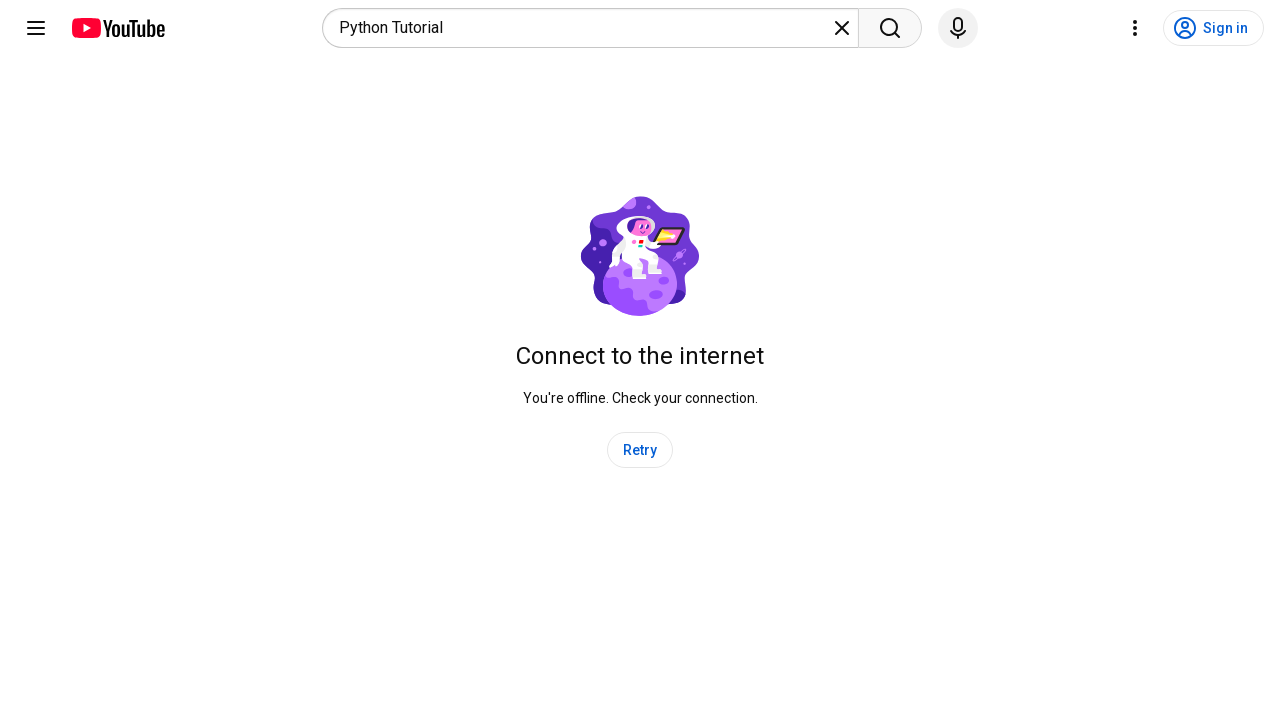

Filled search field with 'Postman tutorials' on input[name='search_query']
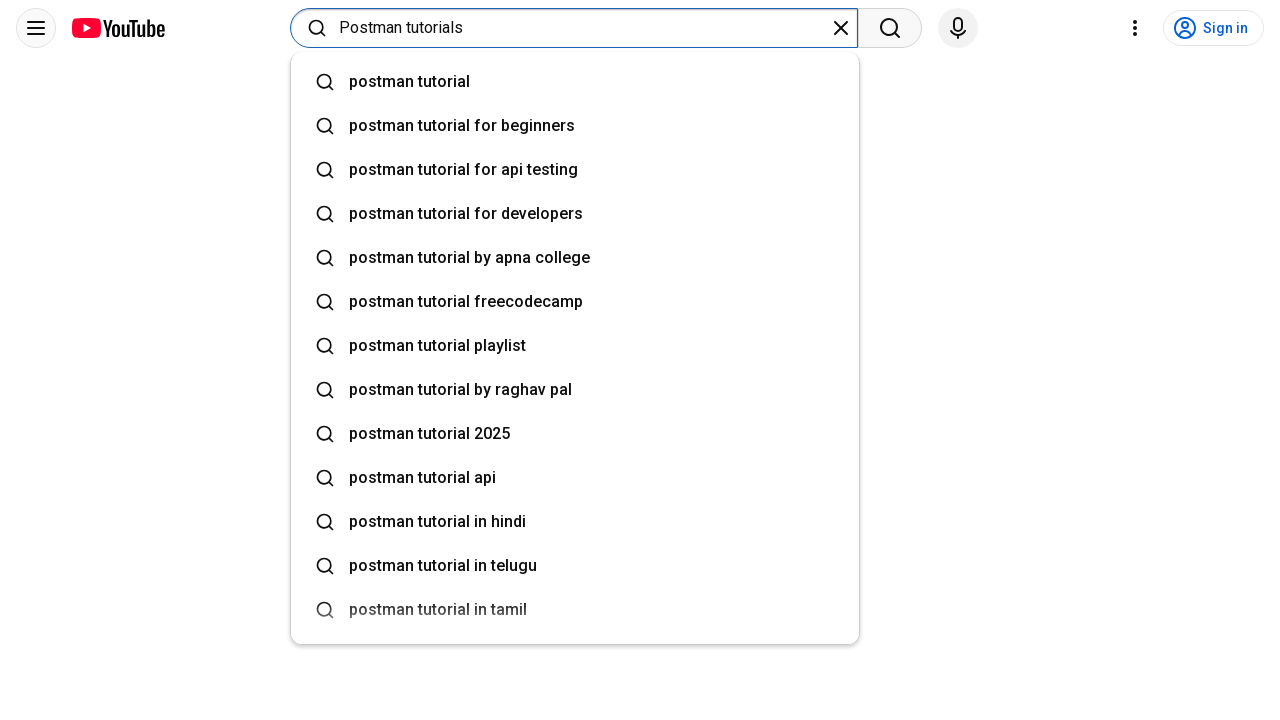

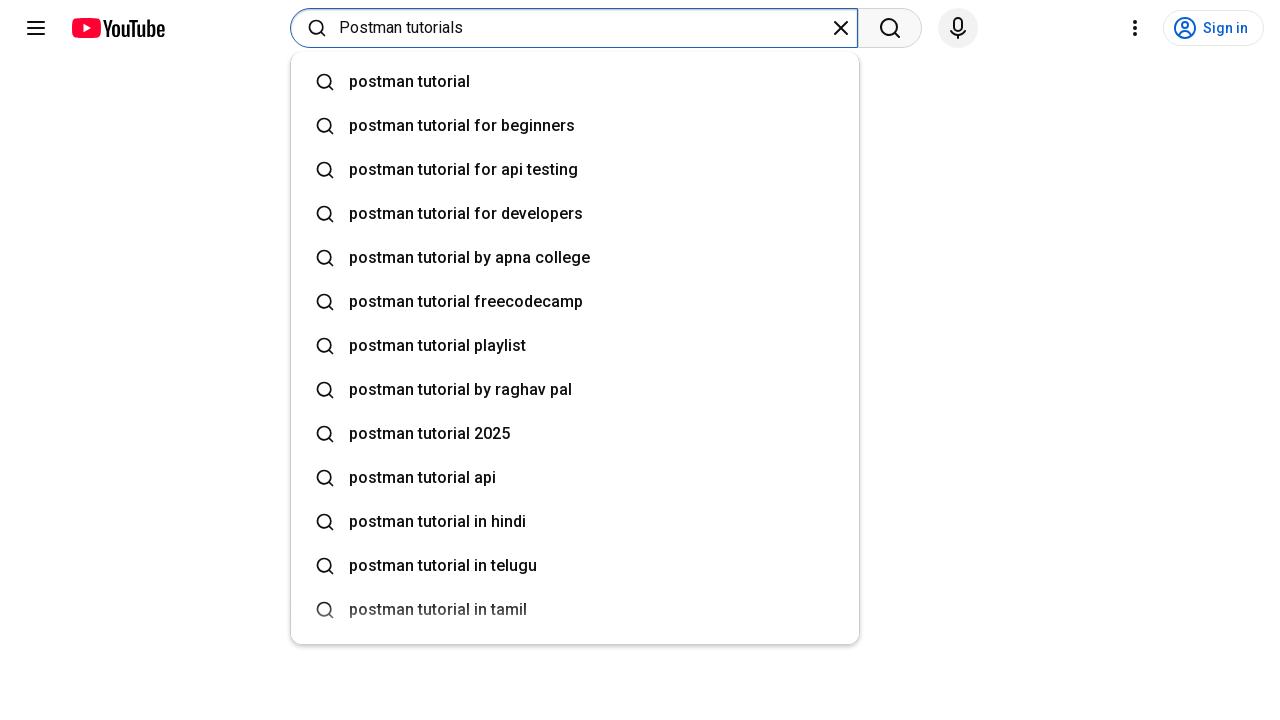